Tests opening a new browser tab by clicking a button, then switches to the new tab and verifies it opened correctly before closing it.

Starting URL: https://demoqa.com/browser-windows

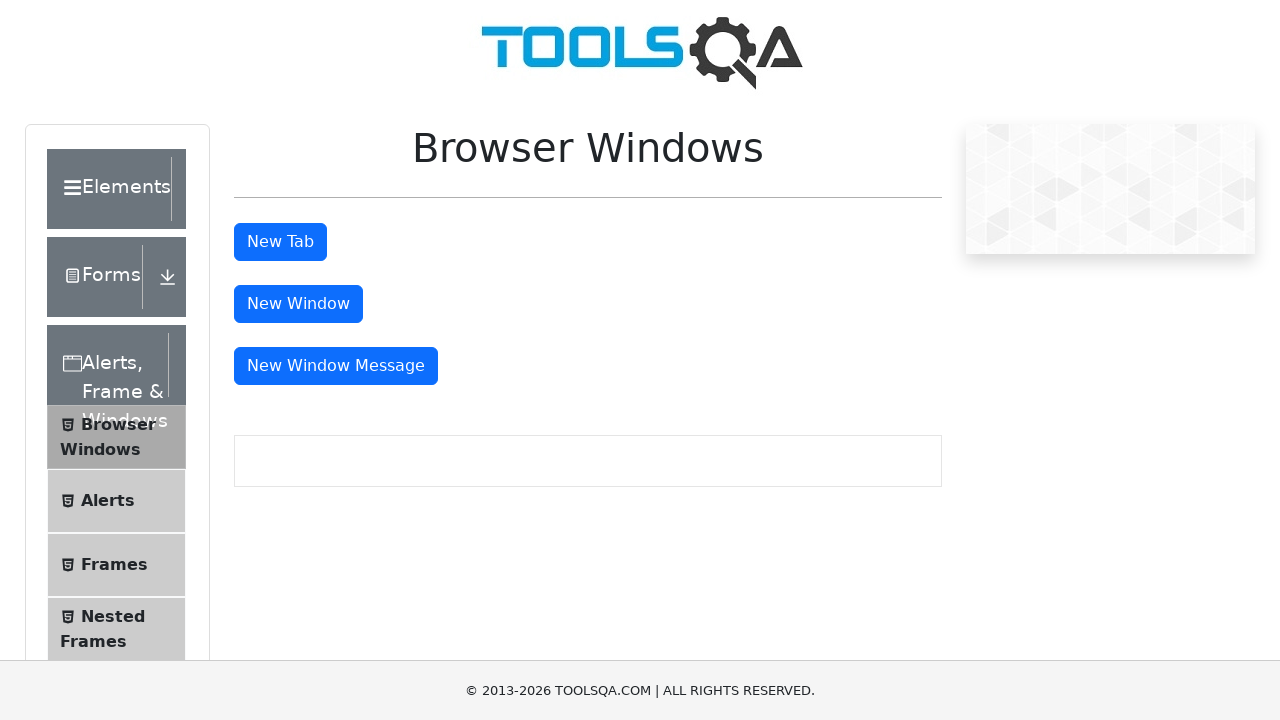

Clicked the 'New Tab' button at (280, 242) on #tabButton
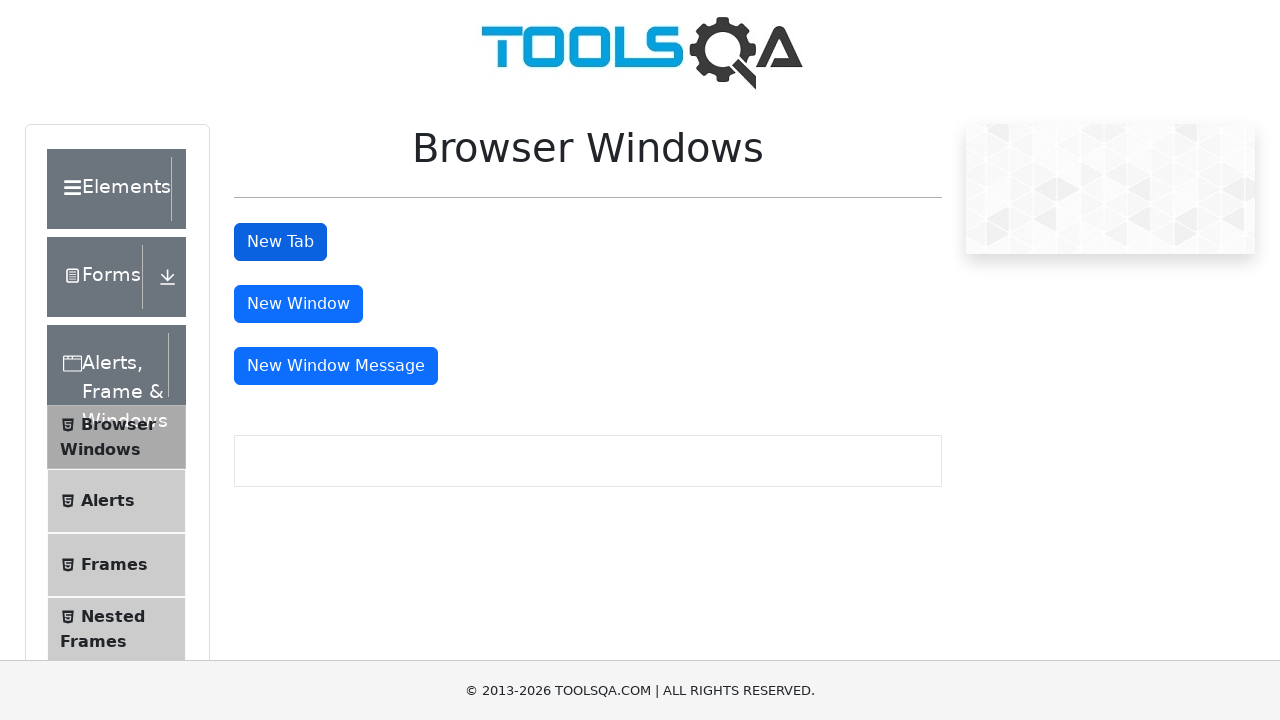

Clicked 'New Tab' button and waited for new page to open at (280, 242) on #tabButton
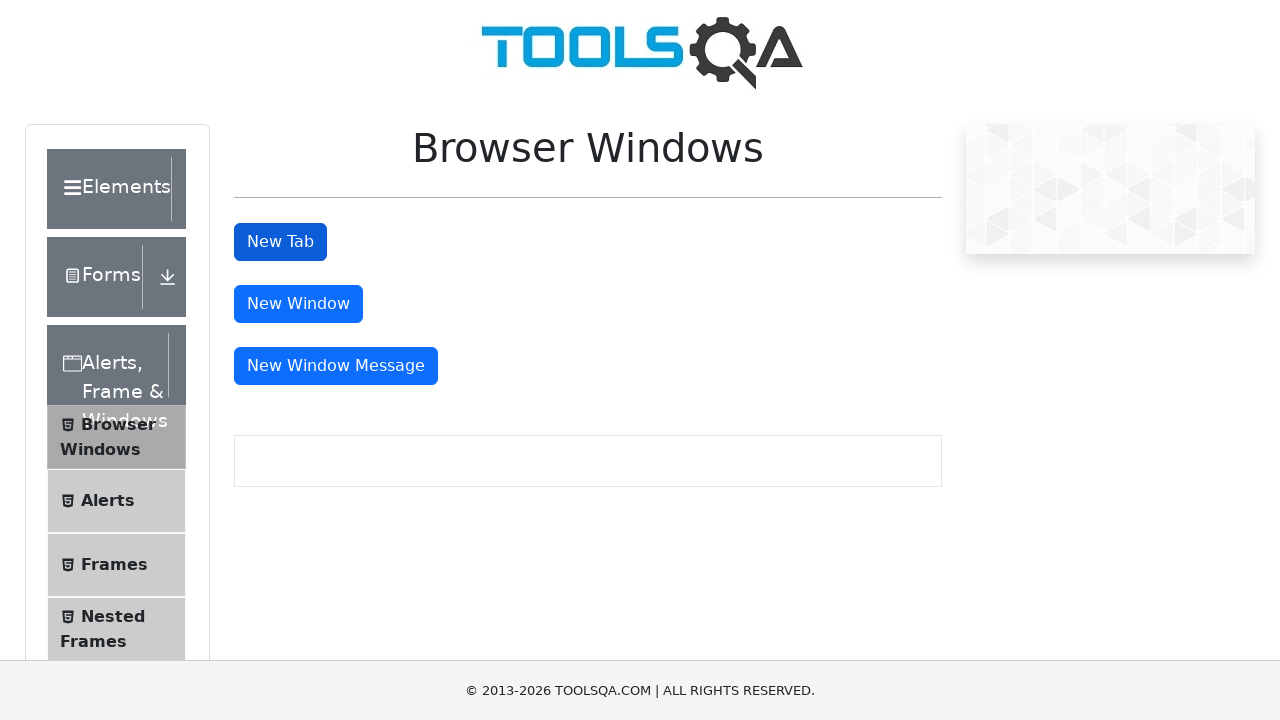

Retrieved the new tab page object
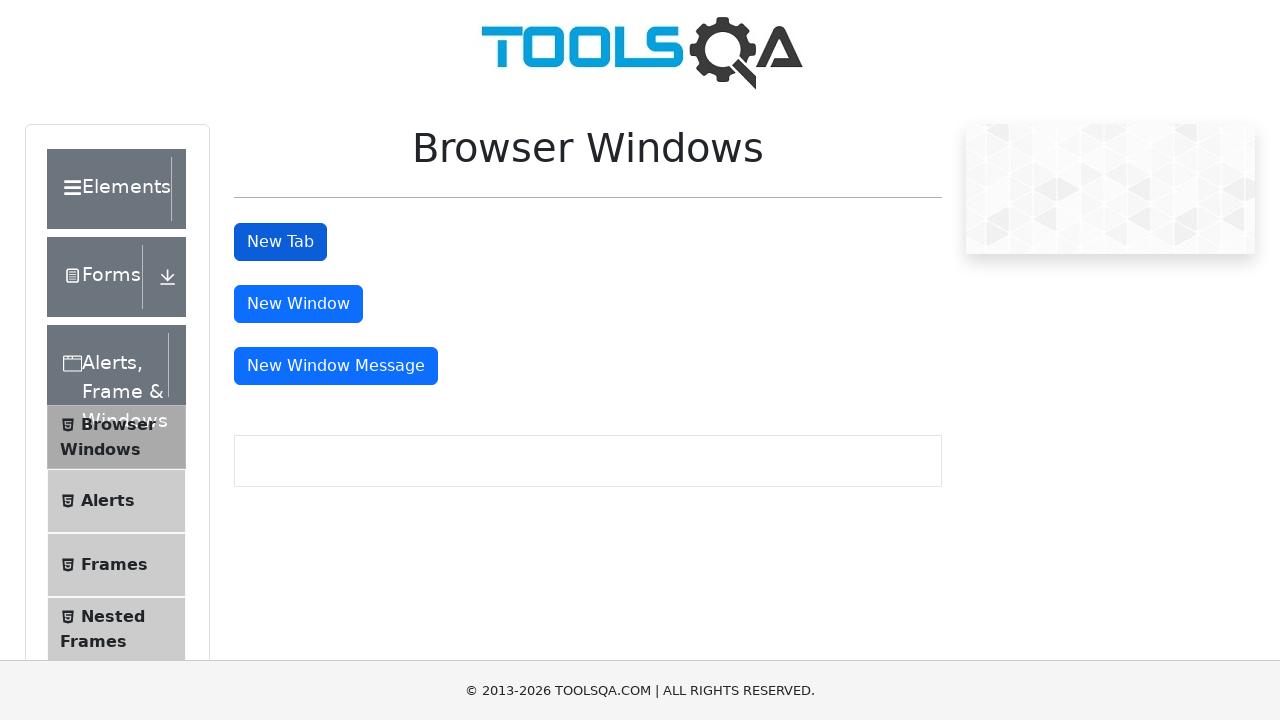

New tab page loaded successfully
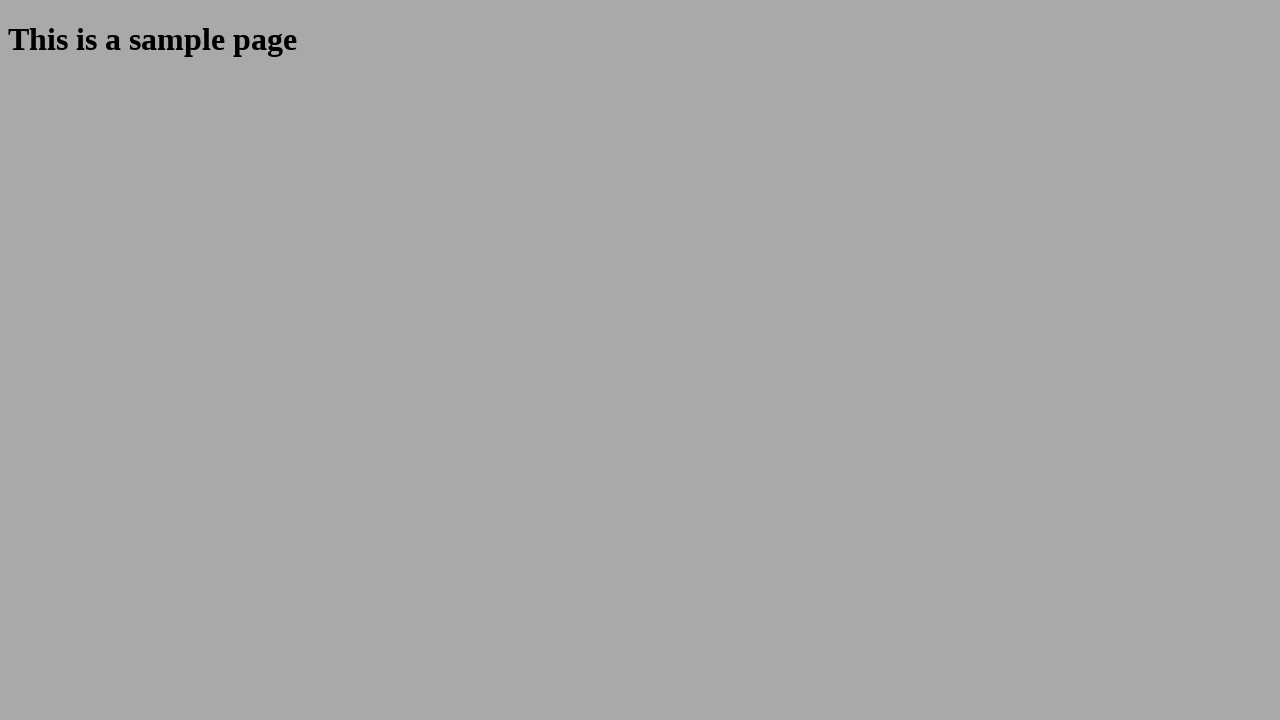

Verified new tab contains 'sampleHeading' element
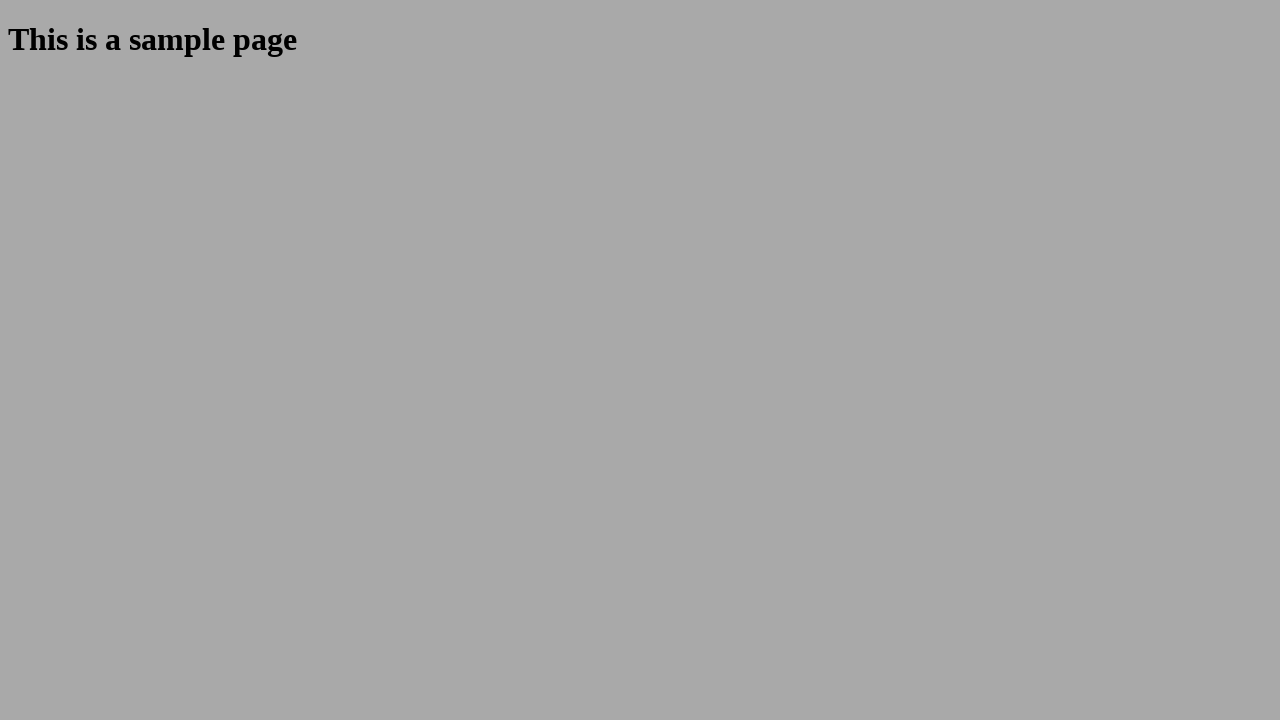

Closed the new tab
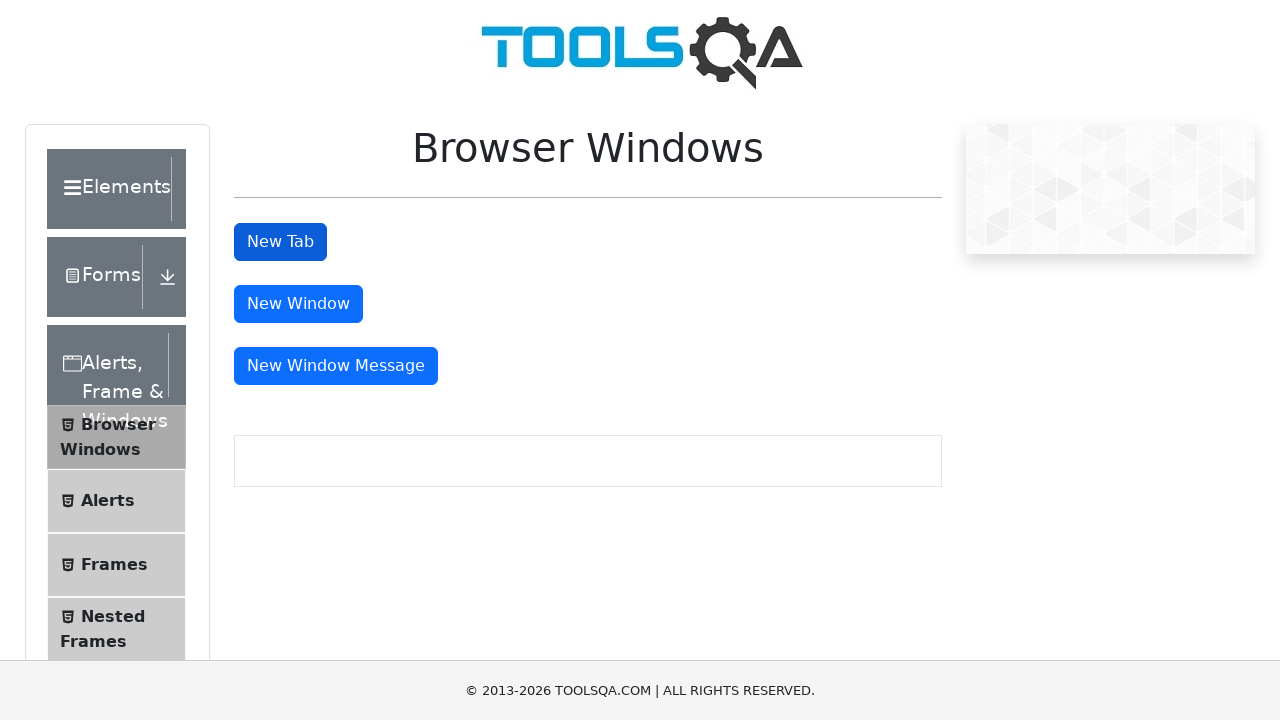

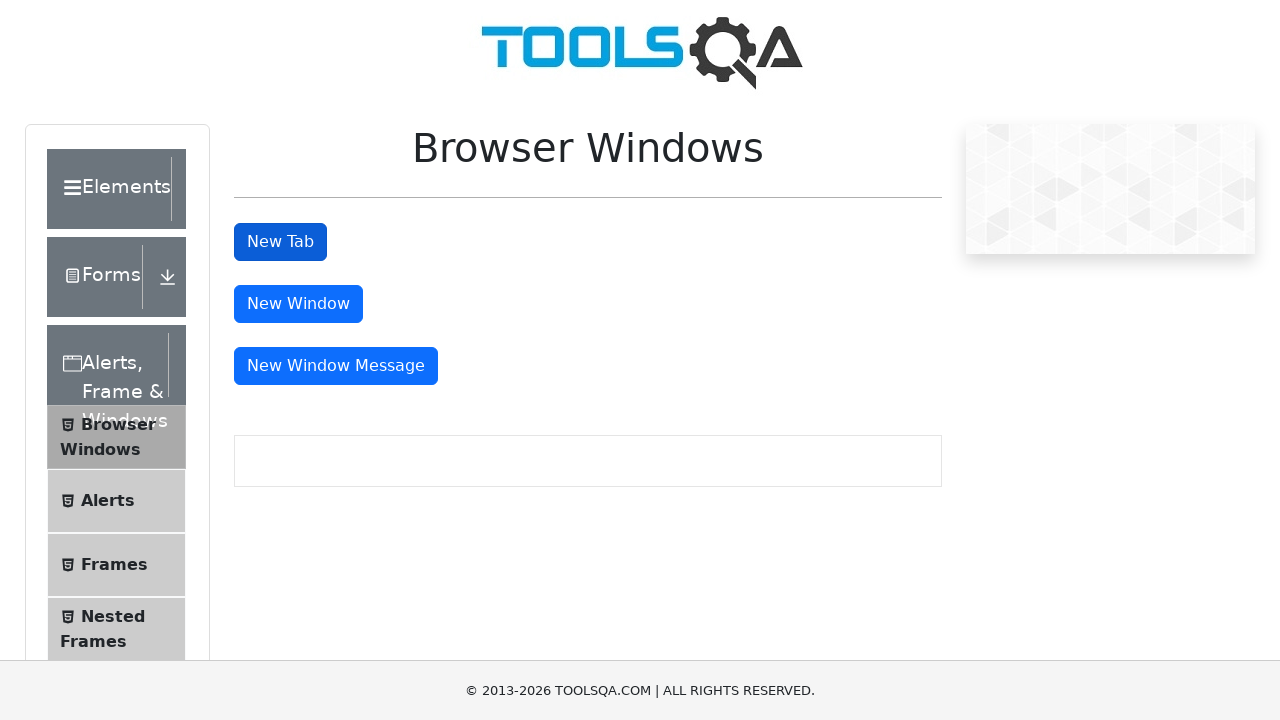